Tests navigation from World of Tanks home page to the About the game section by clicking the about button and verifying the URL changes.

Starting URL: https://worldoftanks.eu/

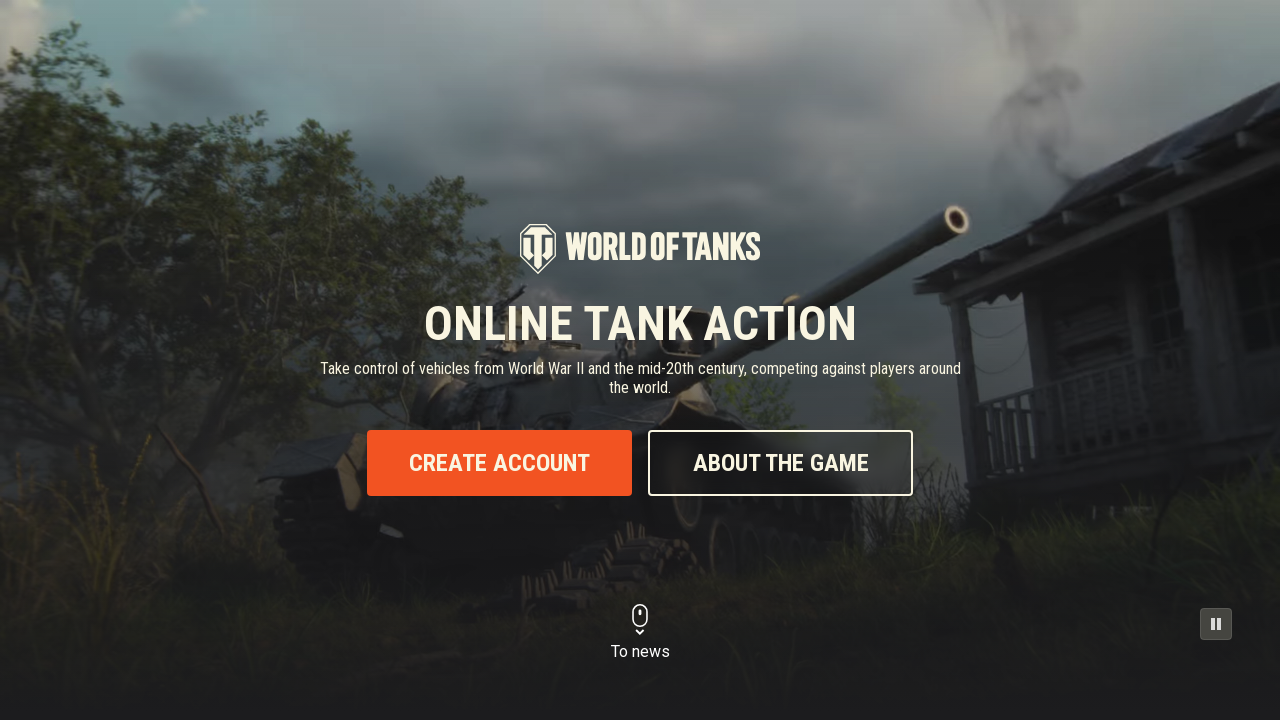

Scrolled to top of page
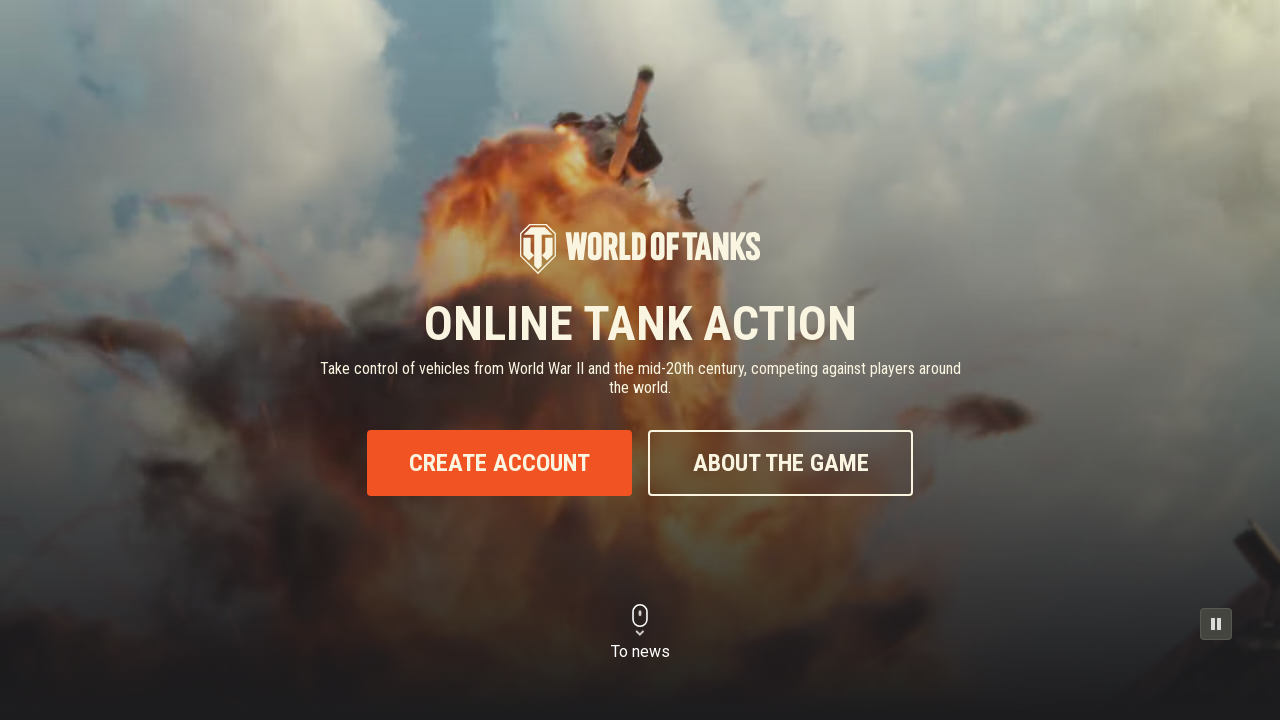

Clicked About the game button at (780, 463) on text=About the game
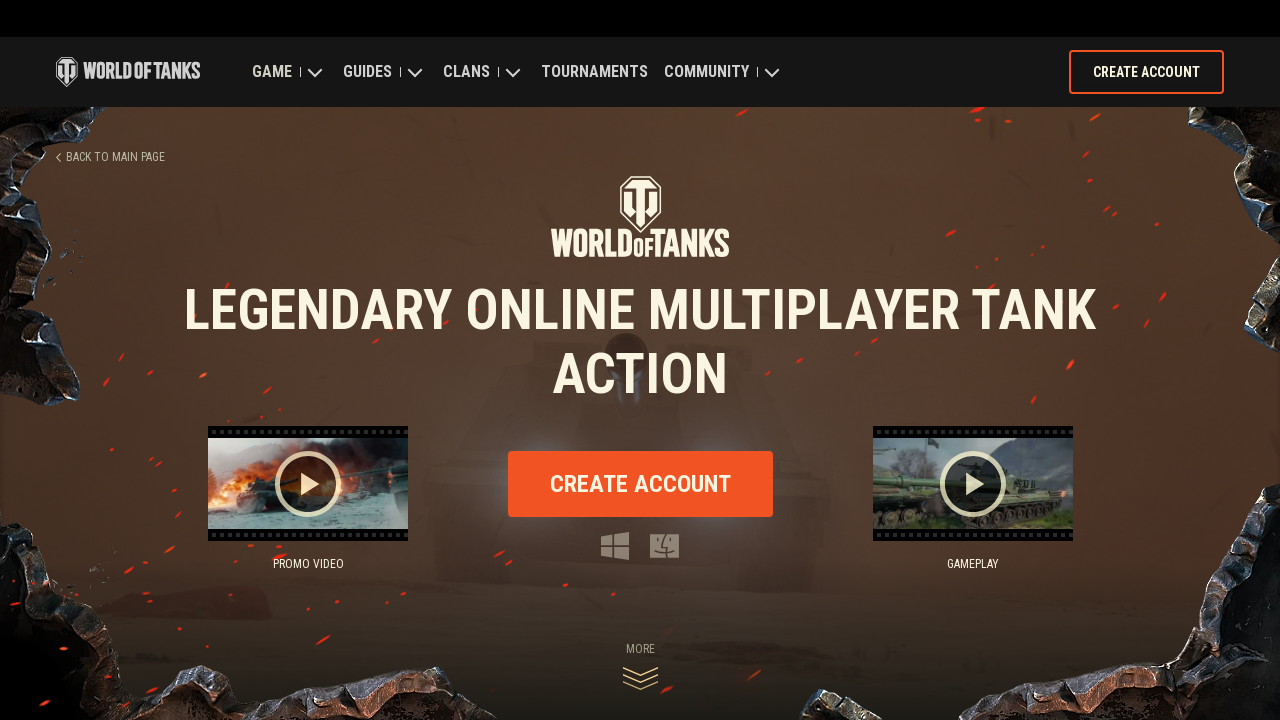

Navigated to About the game section - URL changed to game info page
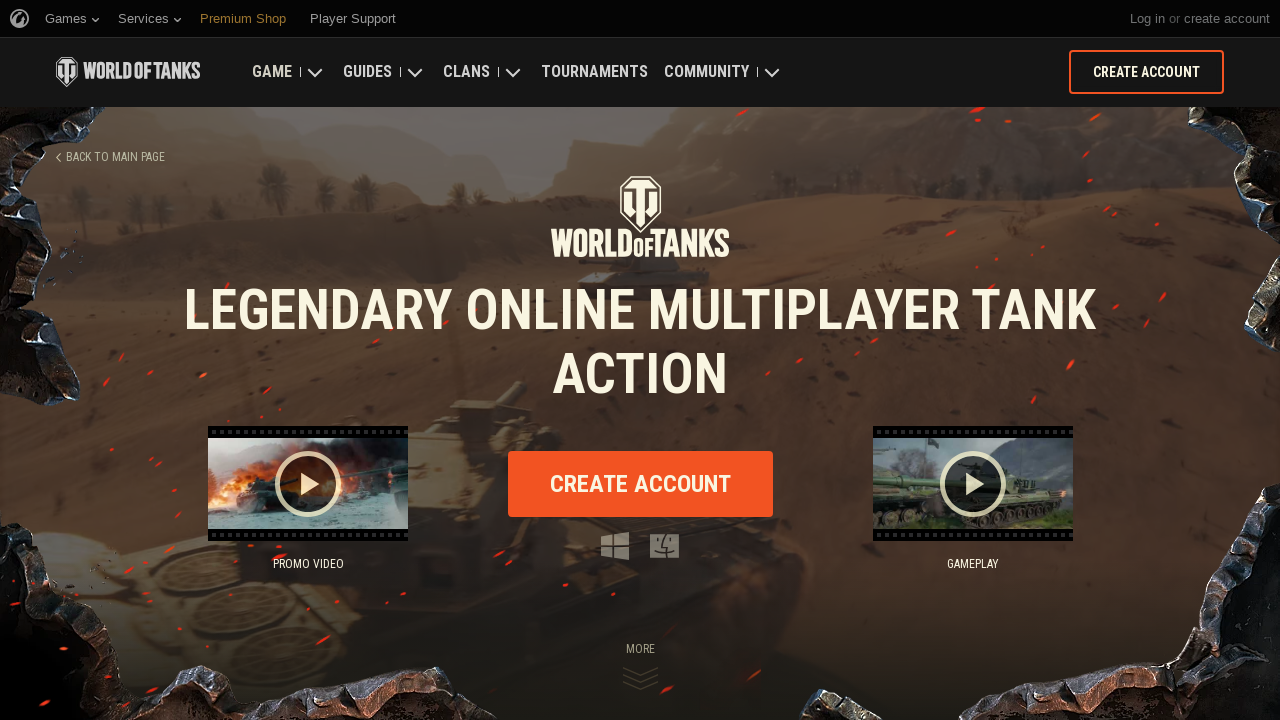

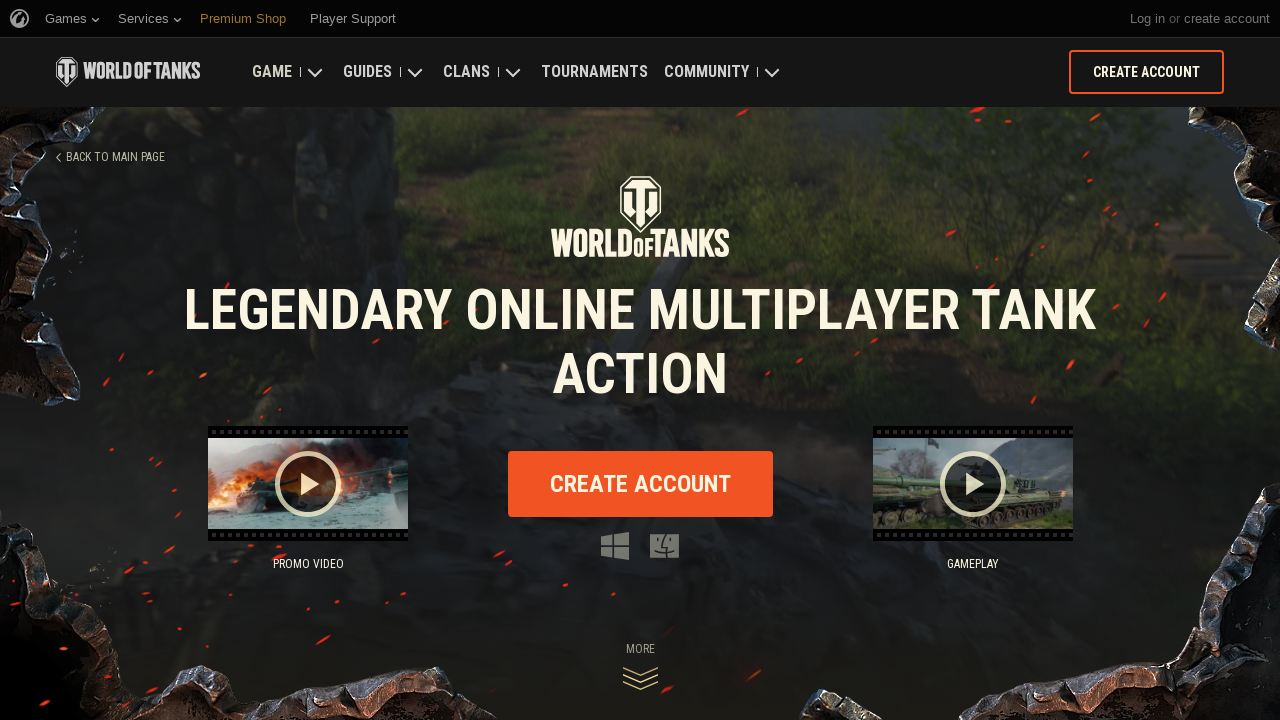